Tests hover functionality by moving mouse to an element and clicking on a submenu item that appears on hover

Starting URL: https://rahulshettyacademy.com/AutomationPractice/

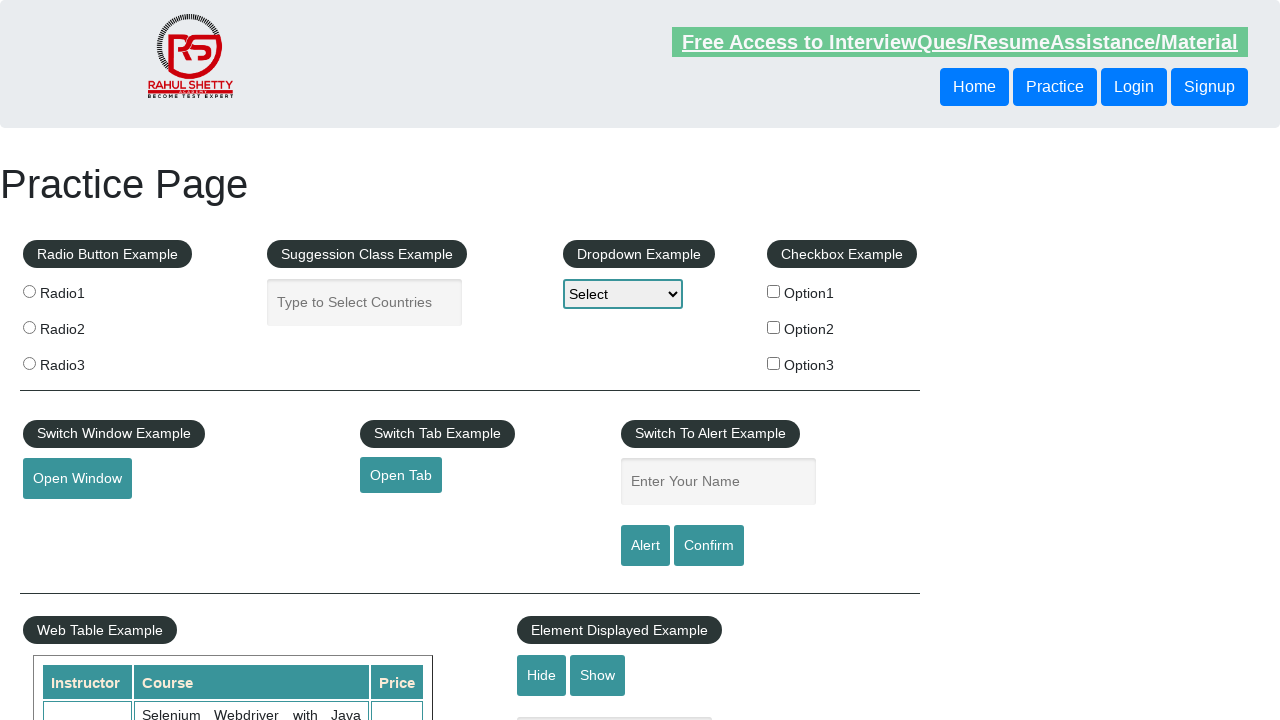

Hovered over mousehover element to reveal dropdown menu at (83, 361) on #mousehover
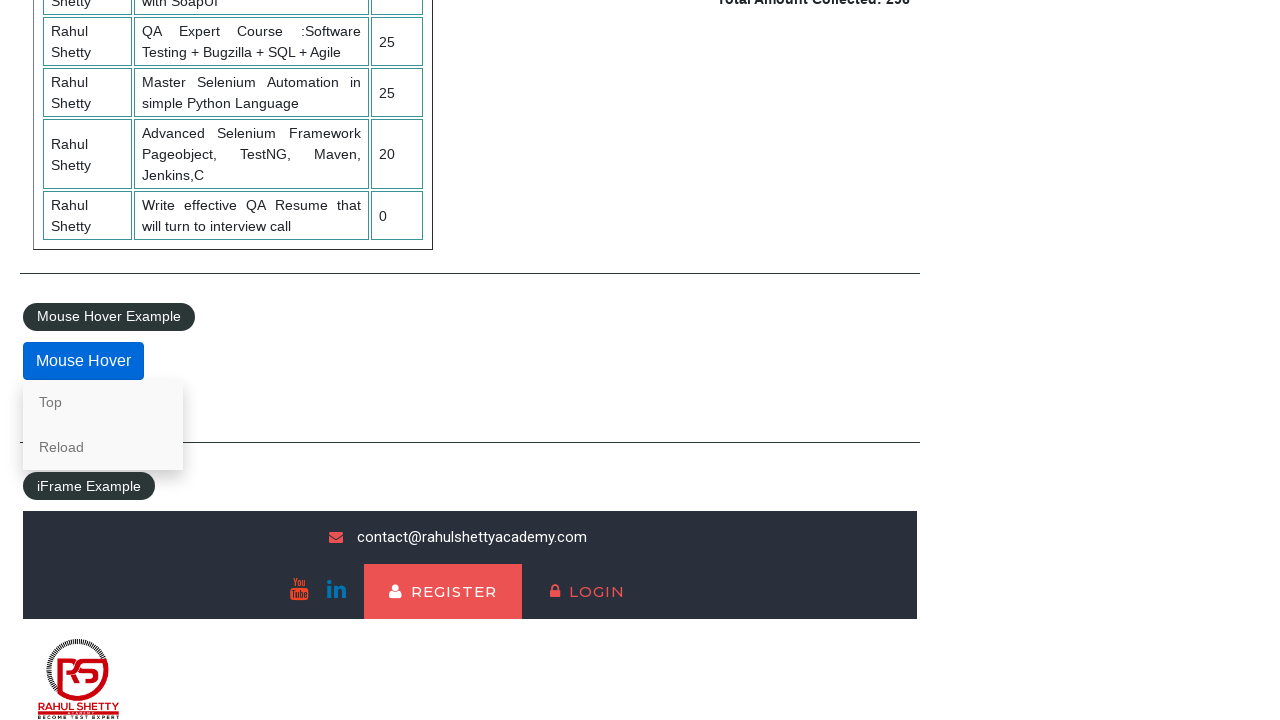

Clicked on Reload link from hover menu at (103, 447) on text=Reload
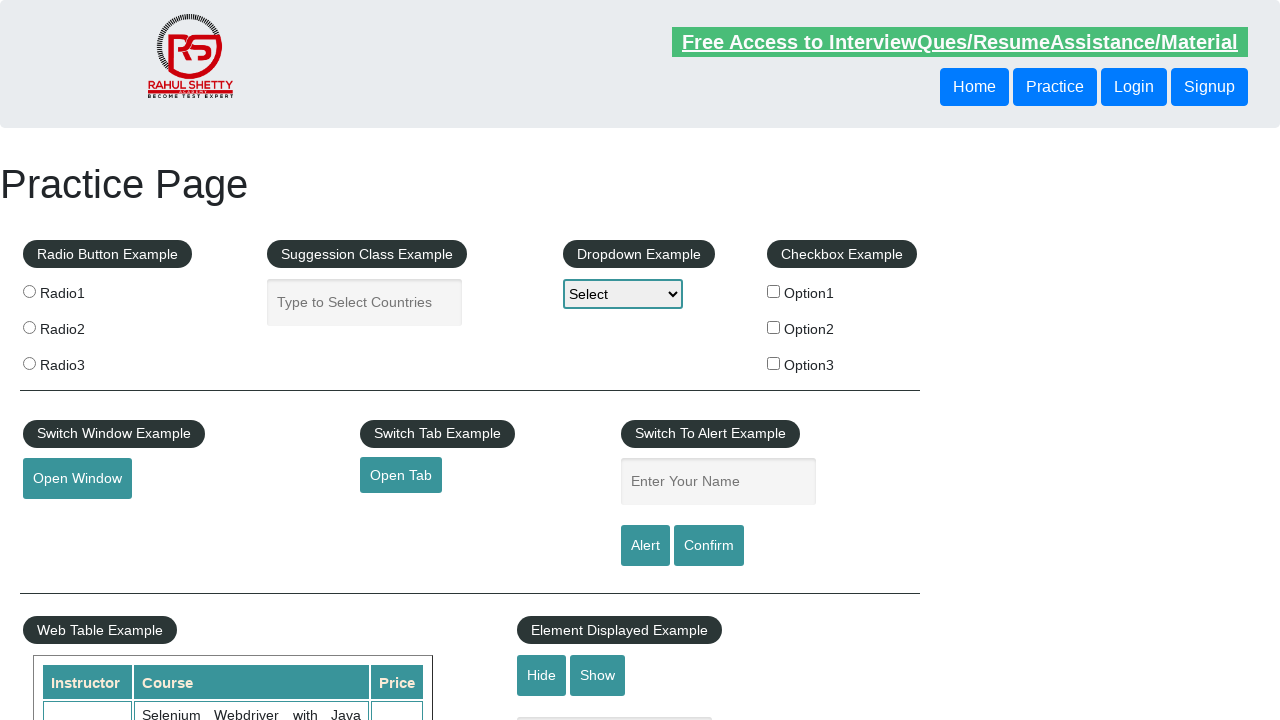

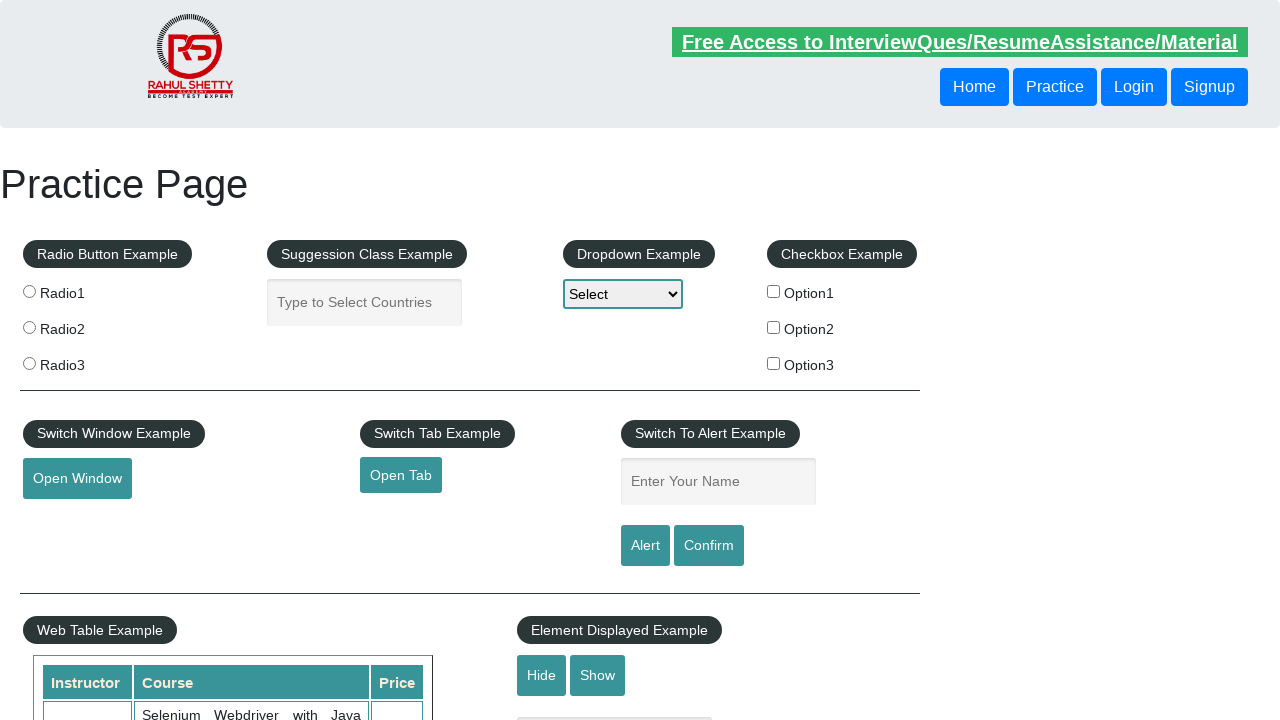